Navigates to the Indian GST (Goods and Services Tax) government website and verifies the page loads successfully by waiting for the page content.

Starting URL: https://www.gst.gov.in/

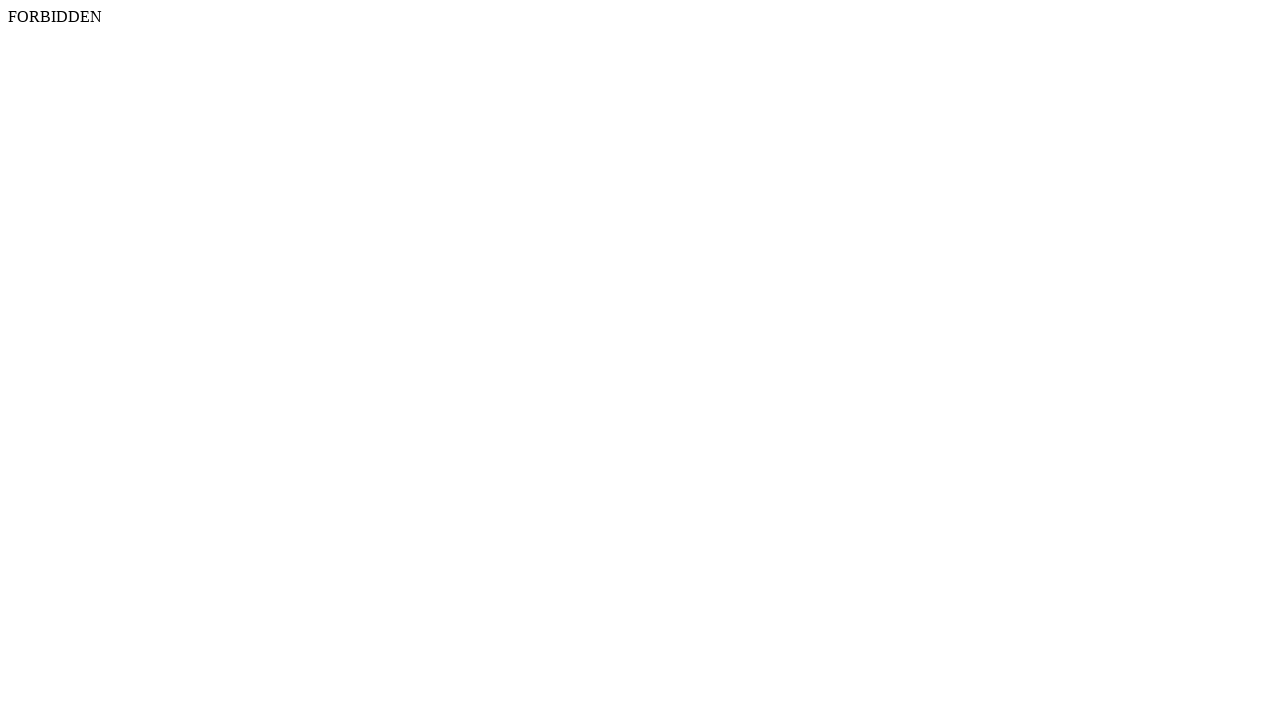

Set viewport size to 1920x1080
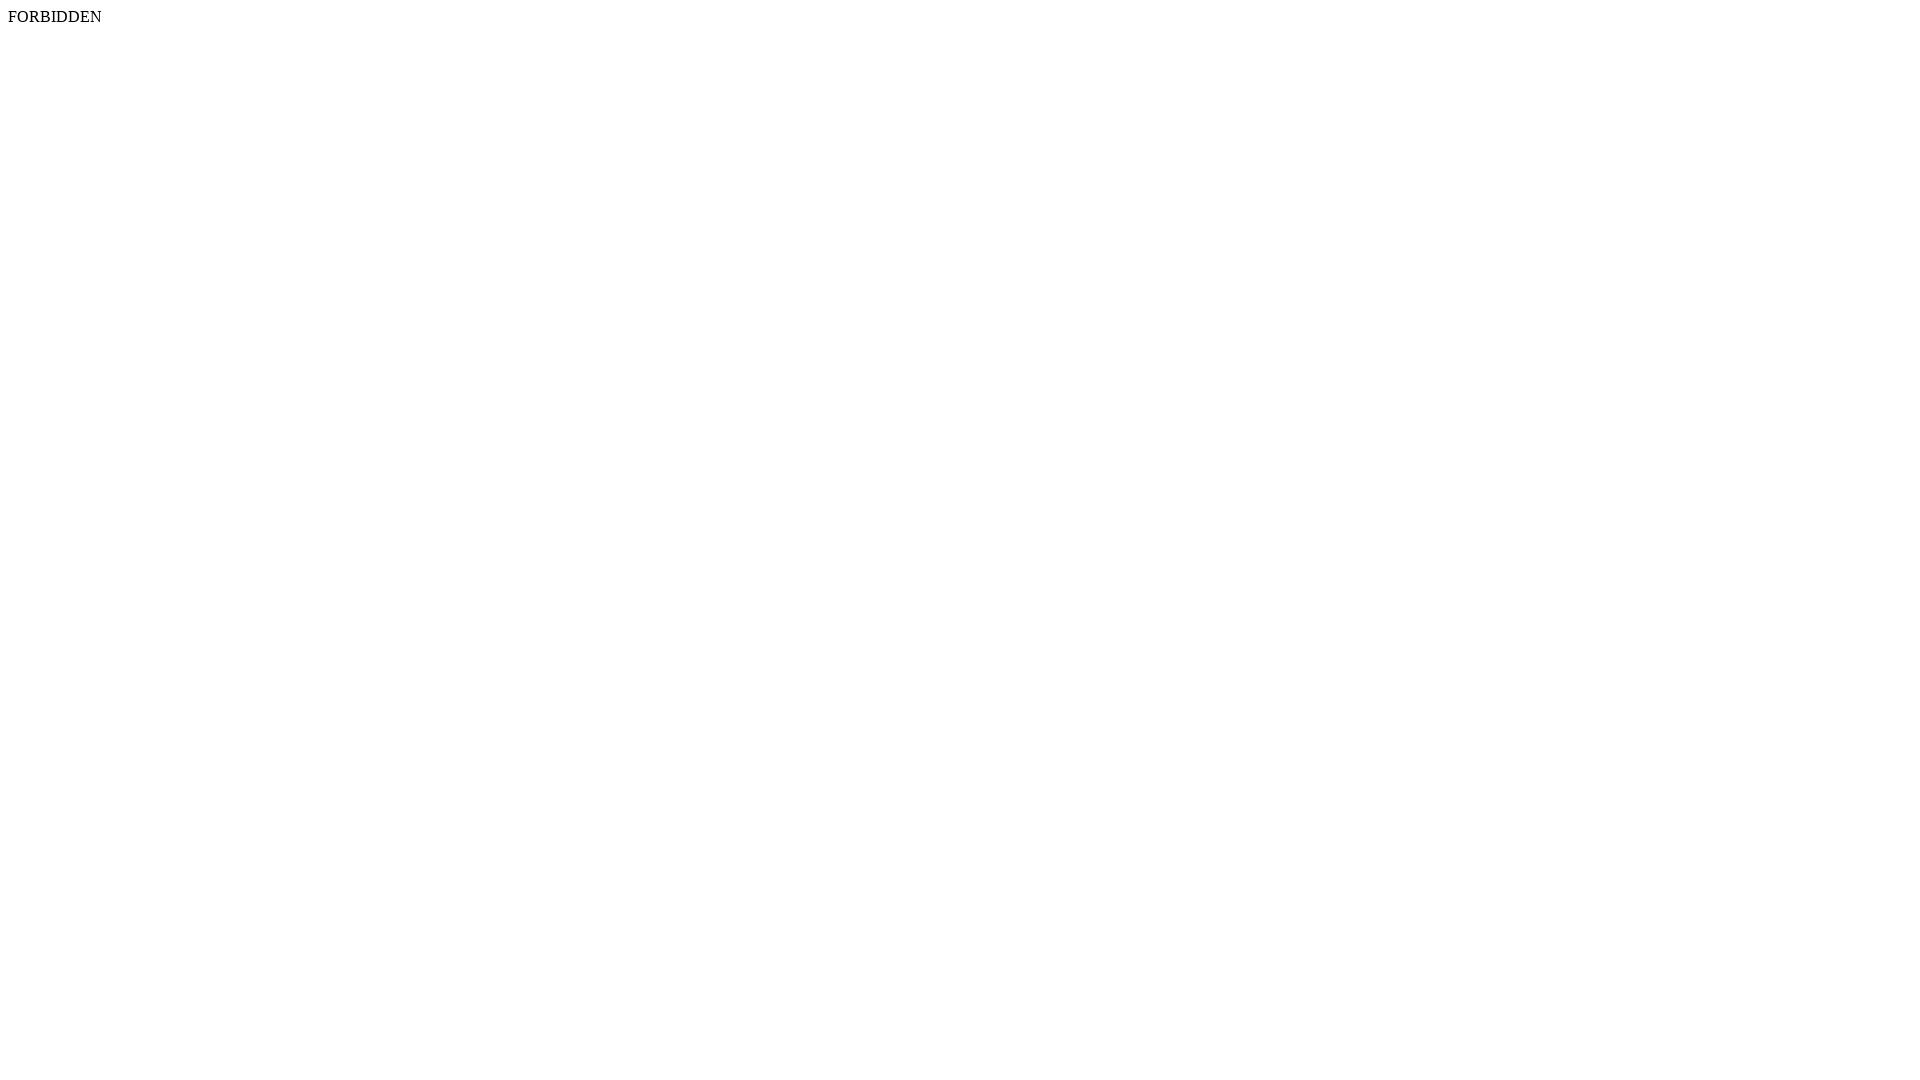

Waited for page to load with networkidle state
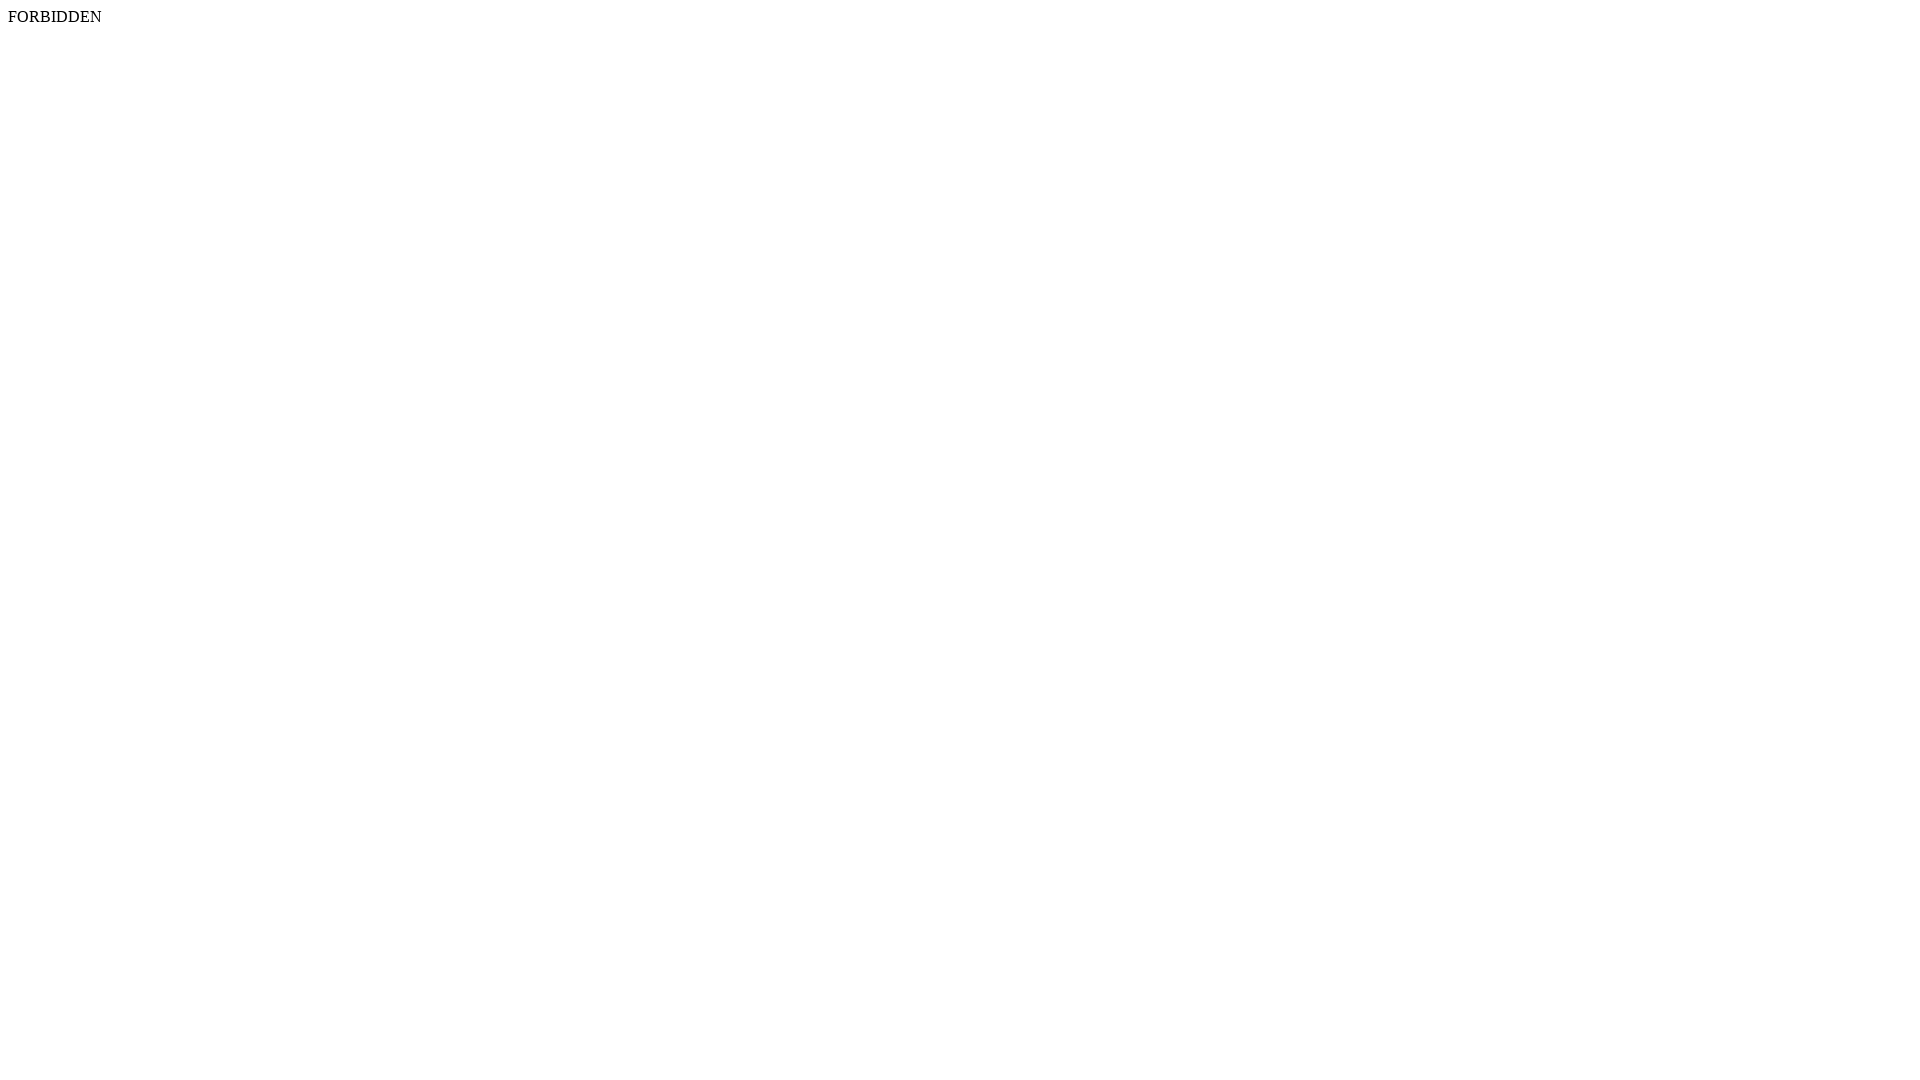

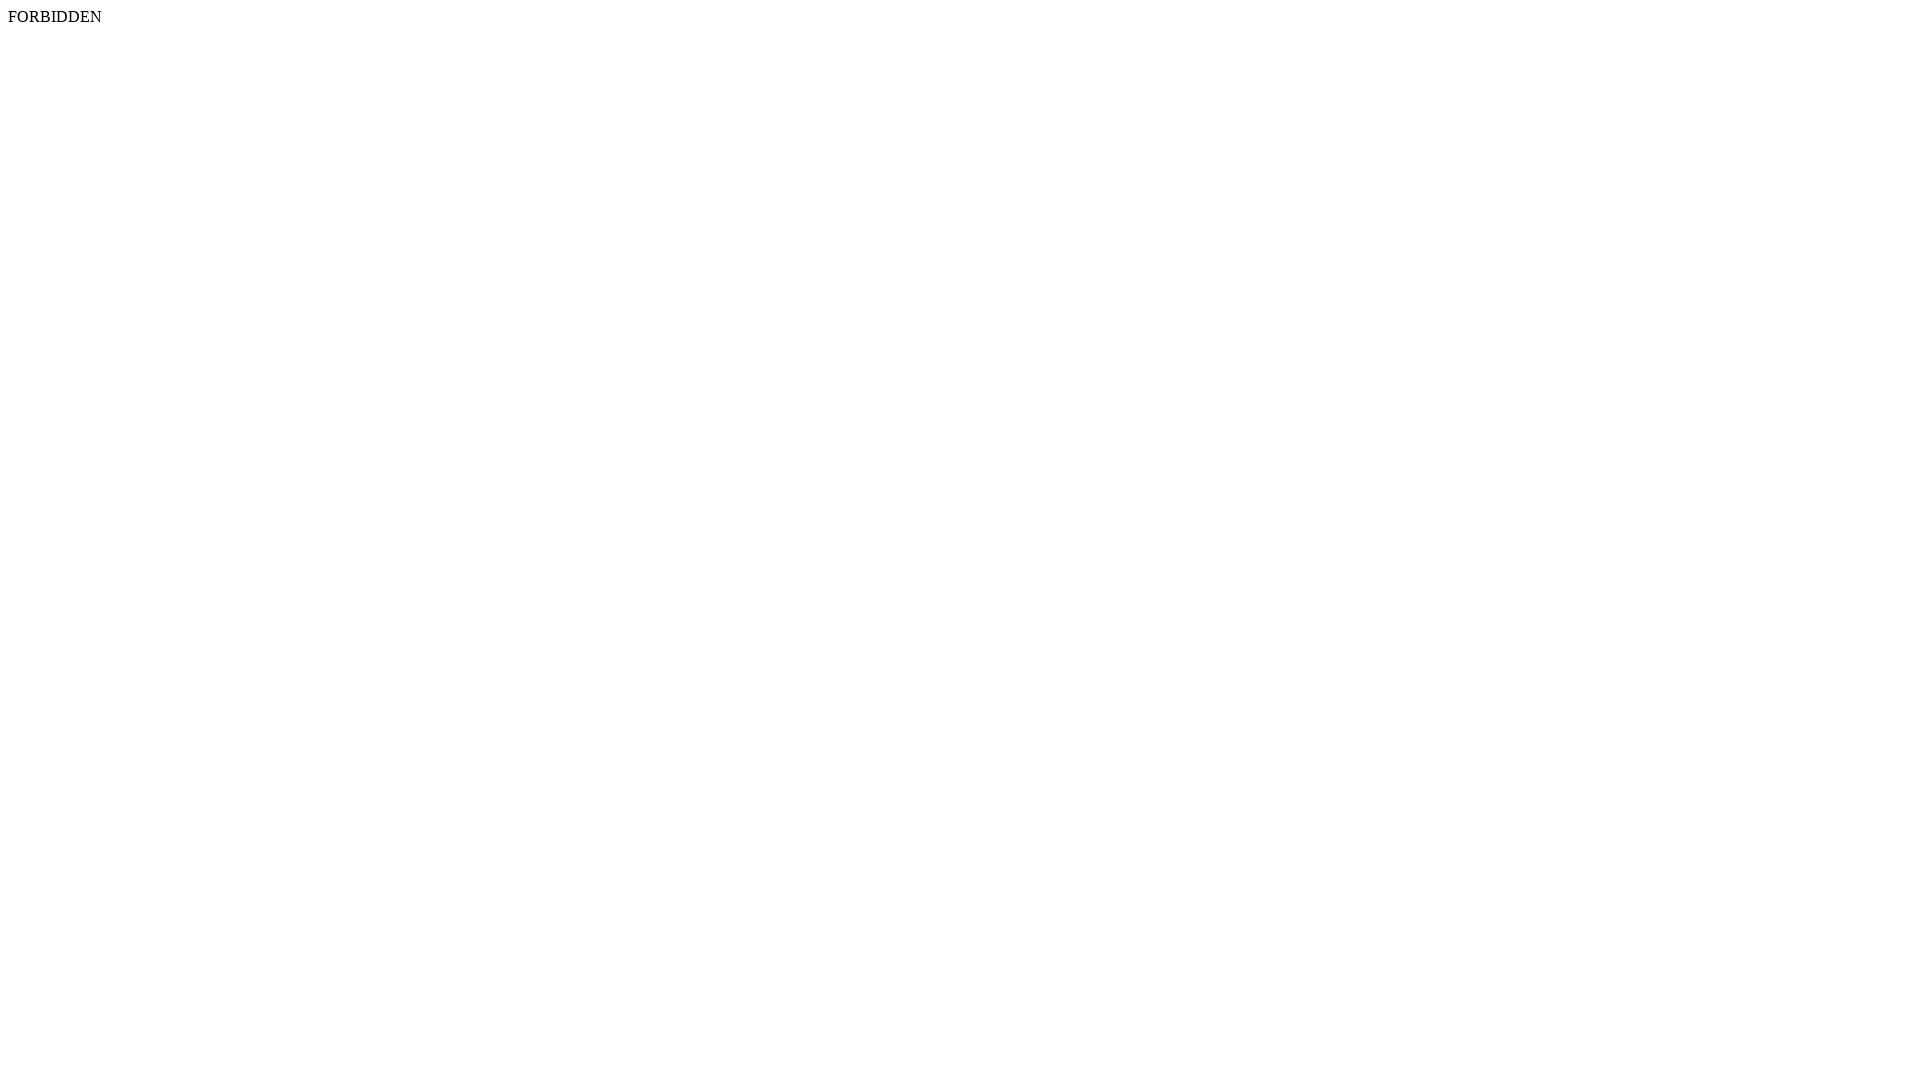